Tests basic page load functionality by navigating to the Marshalls homepage and maximizing the browser window.

Starting URL: https://www.marshalls.com

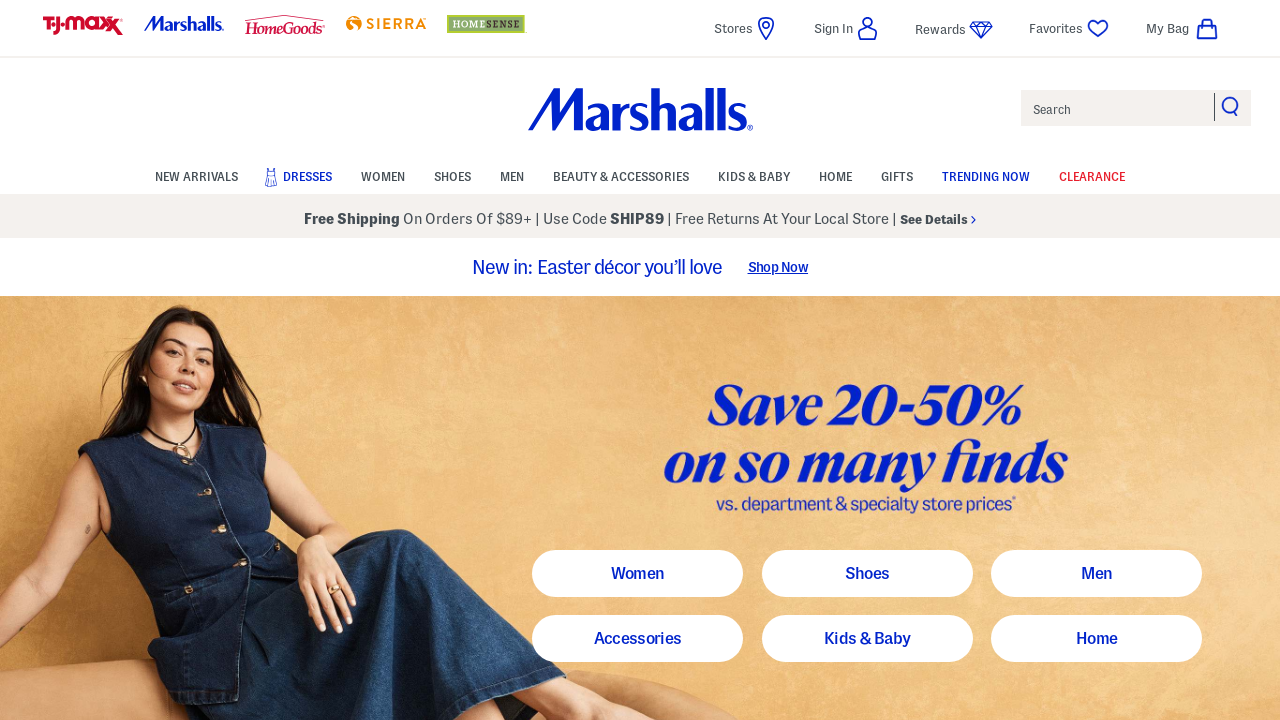

Waited for page DOM content to load on Marshalls homepage
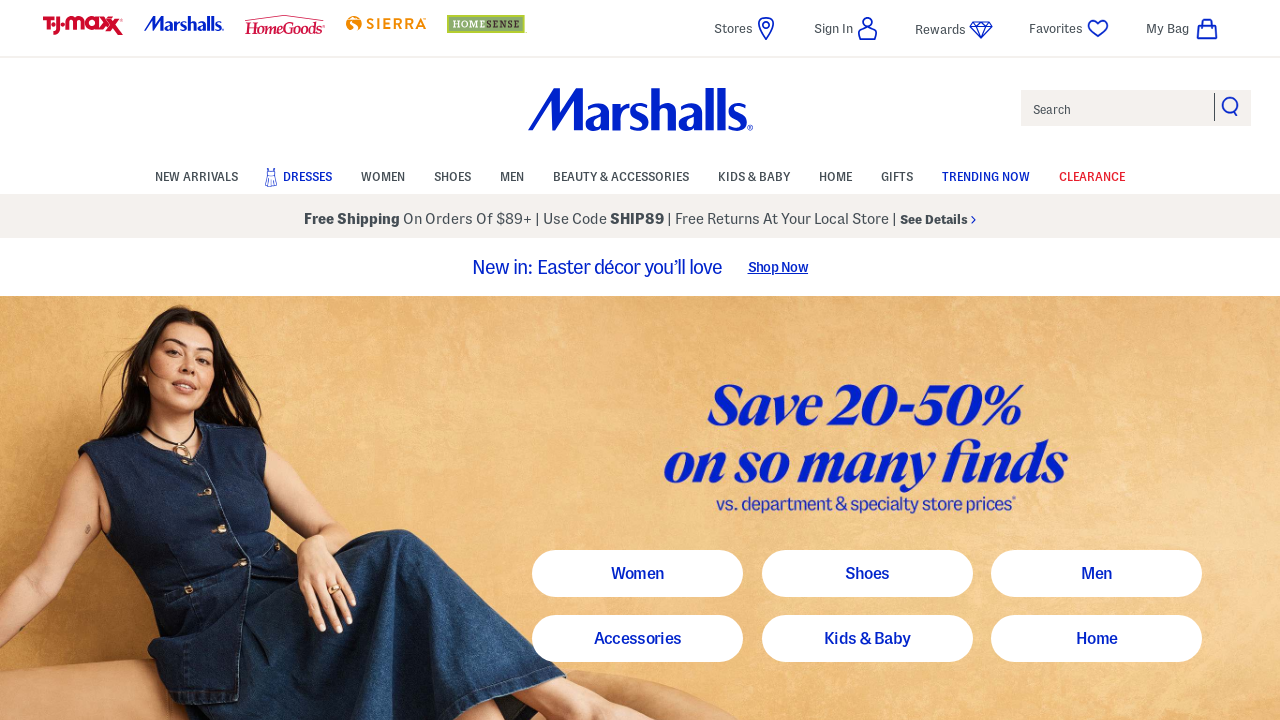

Verified page body element is present
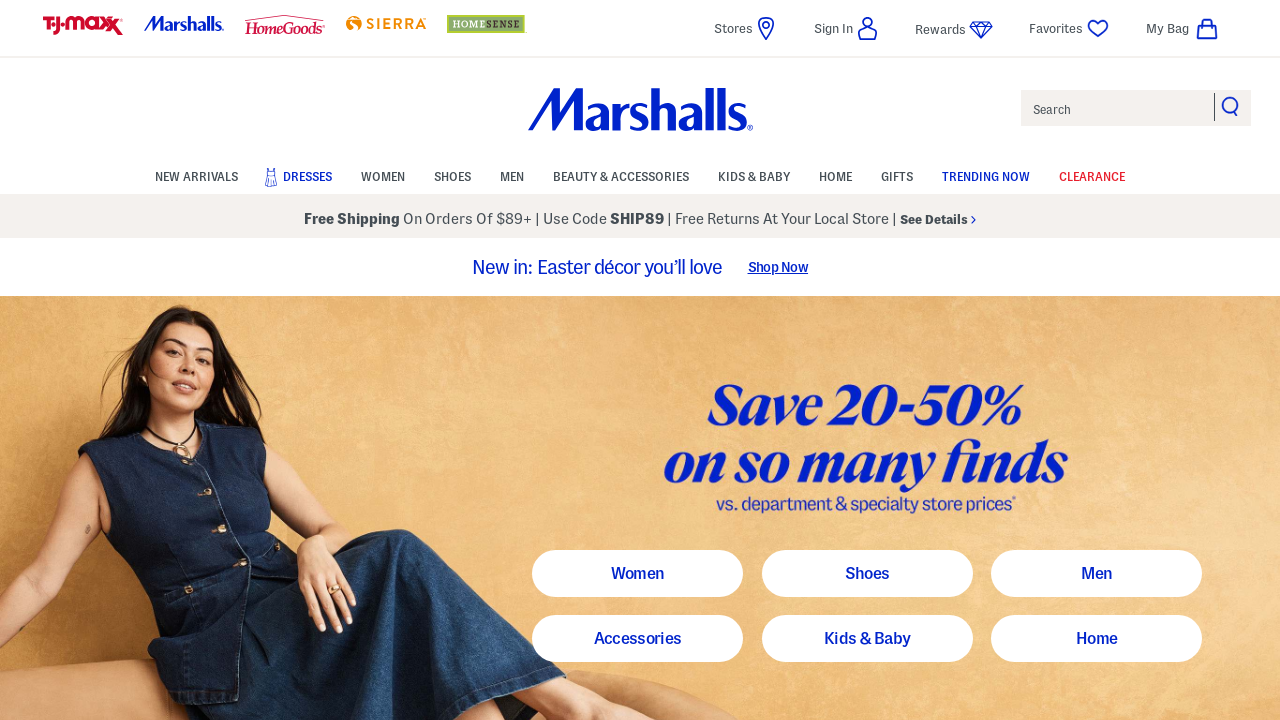

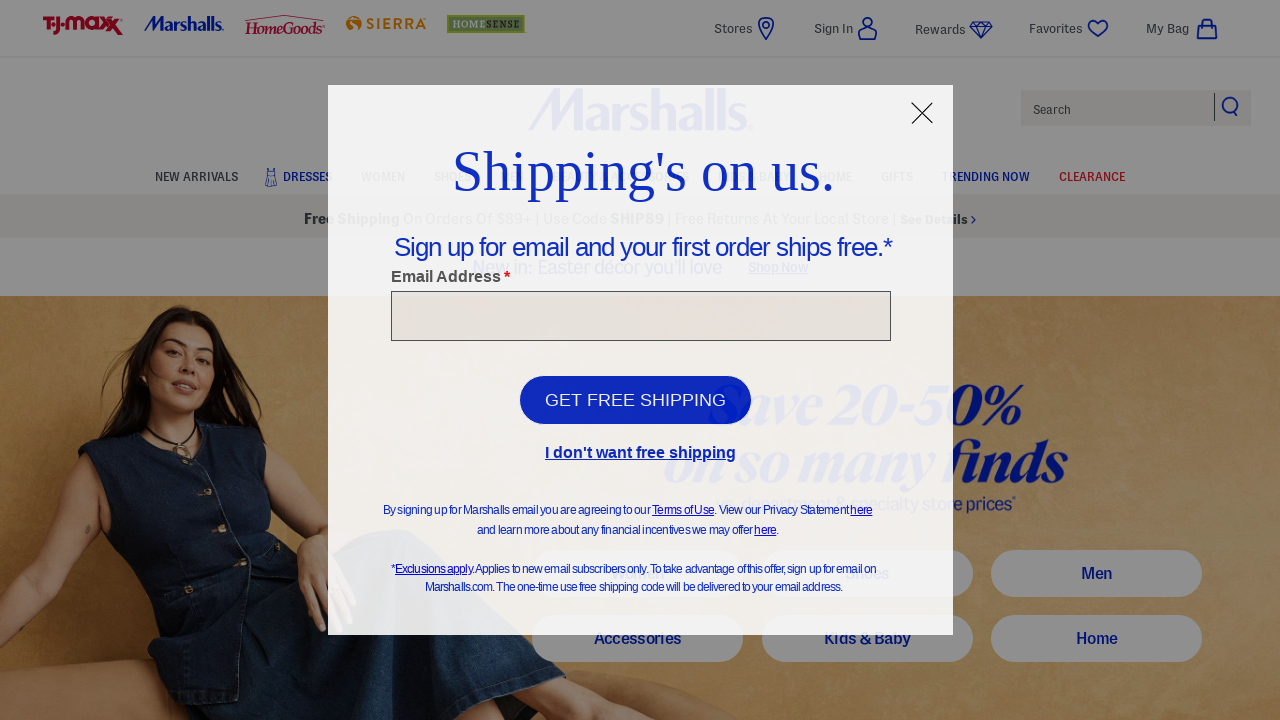